Tests that new todo items are appended to the bottom of the list by creating 3 items

Starting URL: https://demo.playwright.dev/todomvc

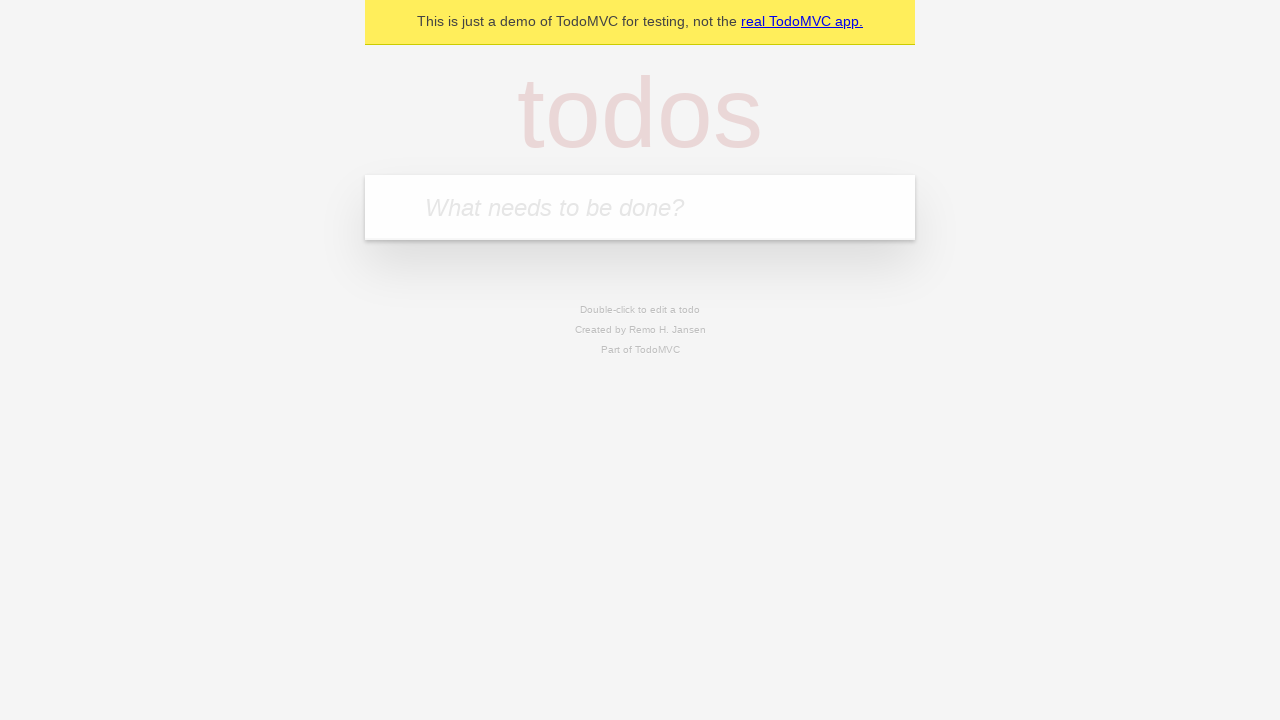

Located the todo input field
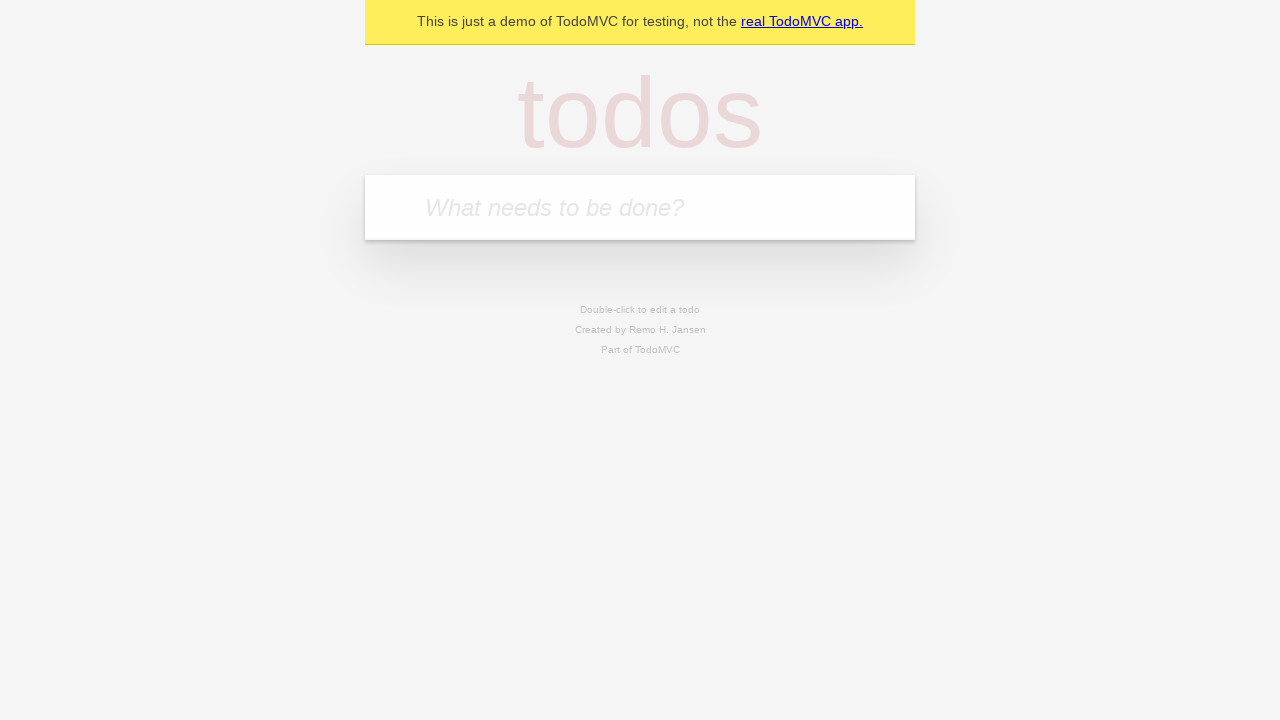

Filled first todo item: 'buy some cheese' on internal:attr=[placeholder="What needs to be done?"i]
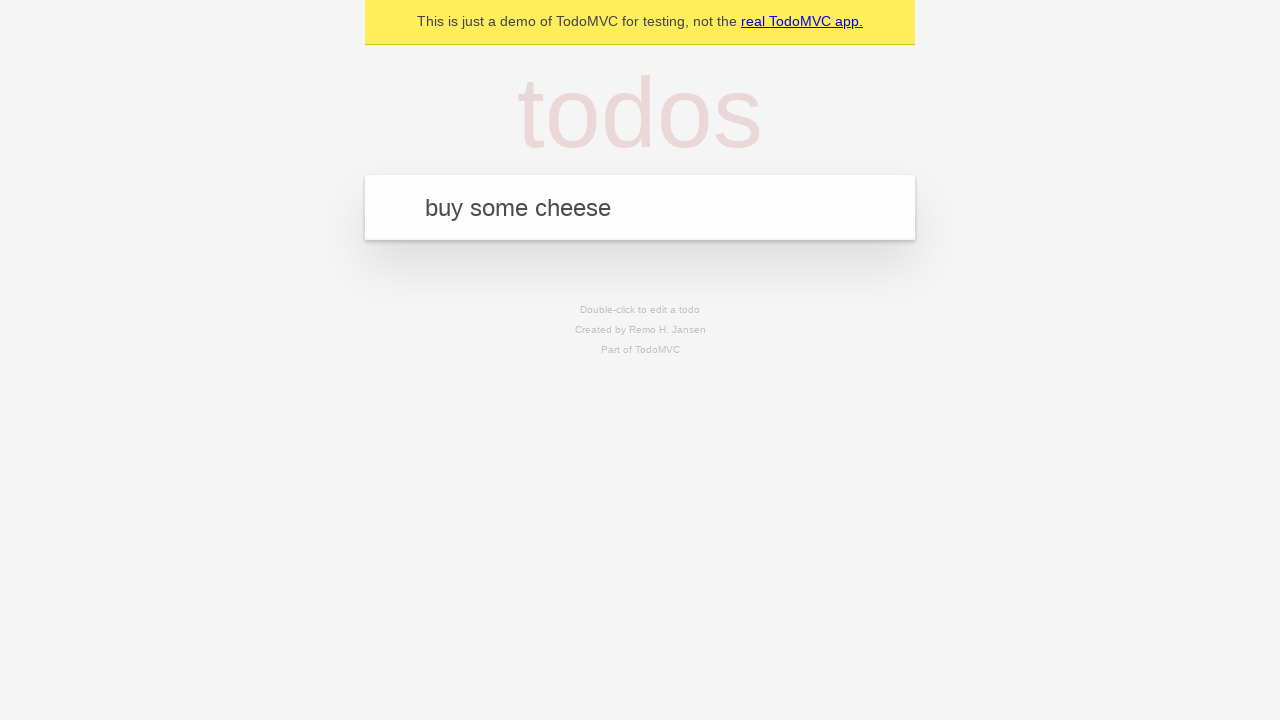

Pressed Enter to create first todo item on internal:attr=[placeholder="What needs to be done?"i]
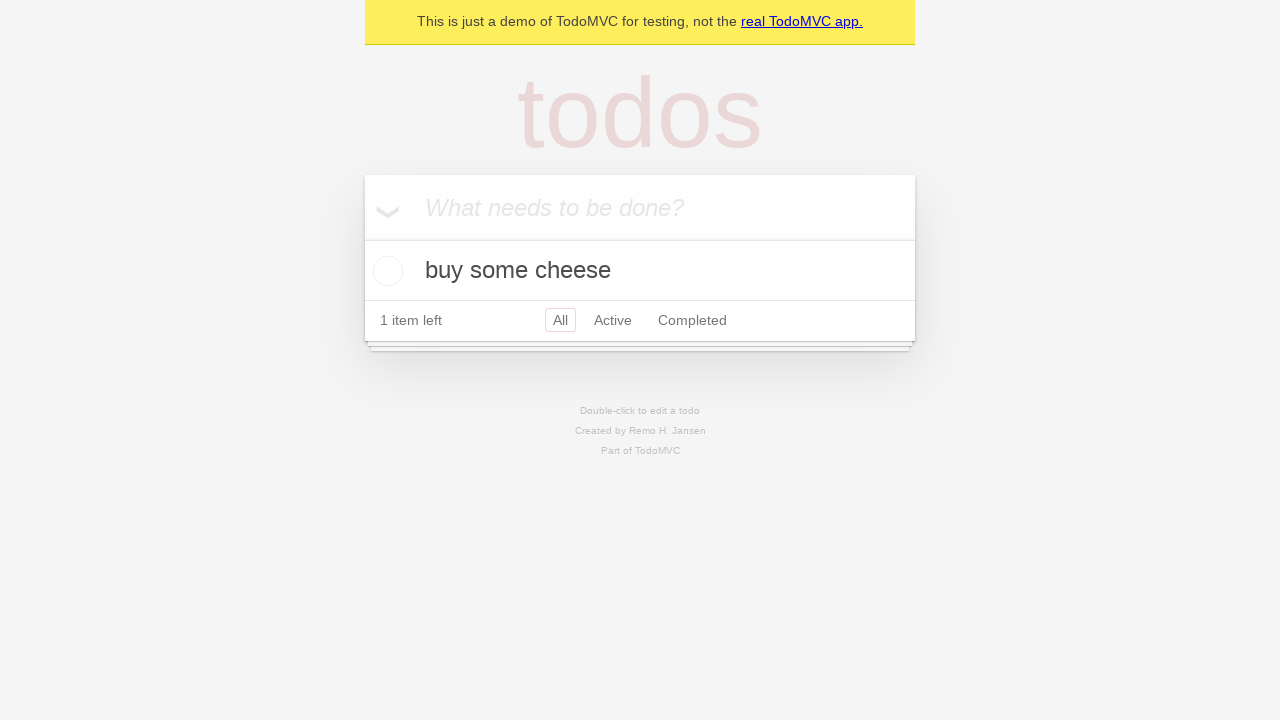

Filled second todo item: 'feed the cat' on internal:attr=[placeholder="What needs to be done?"i]
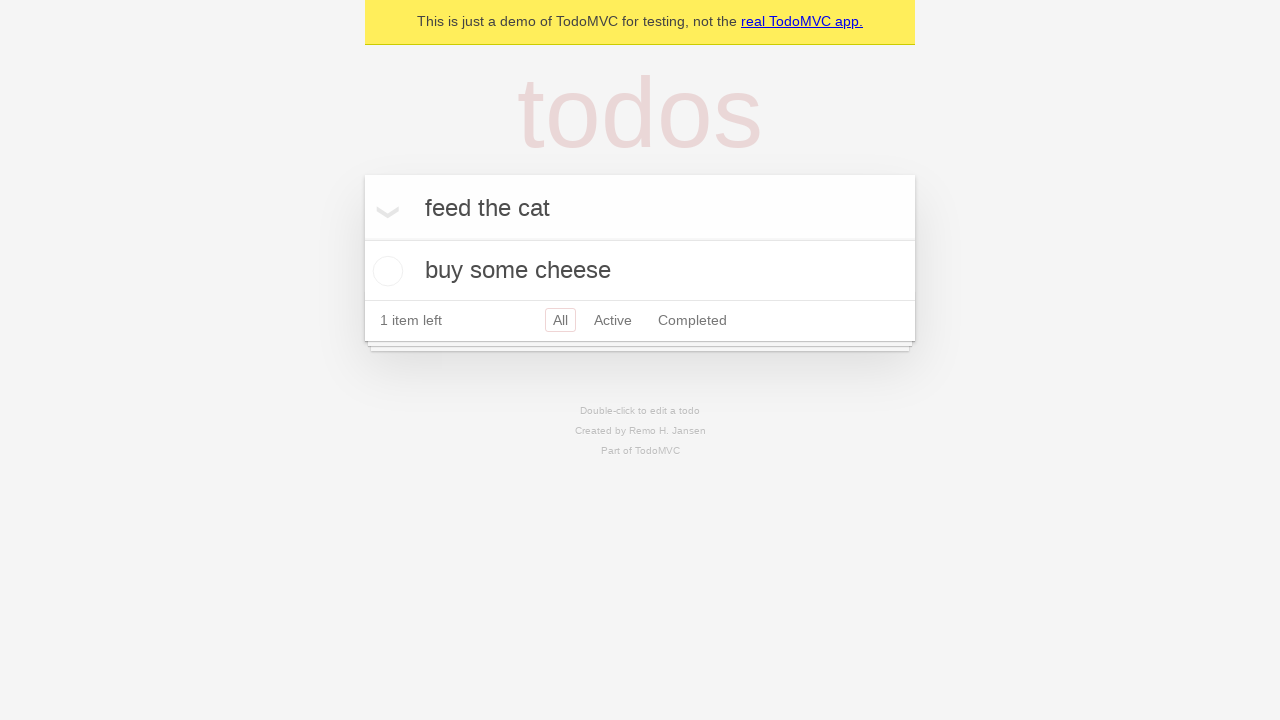

Pressed Enter to create second todo item on internal:attr=[placeholder="What needs to be done?"i]
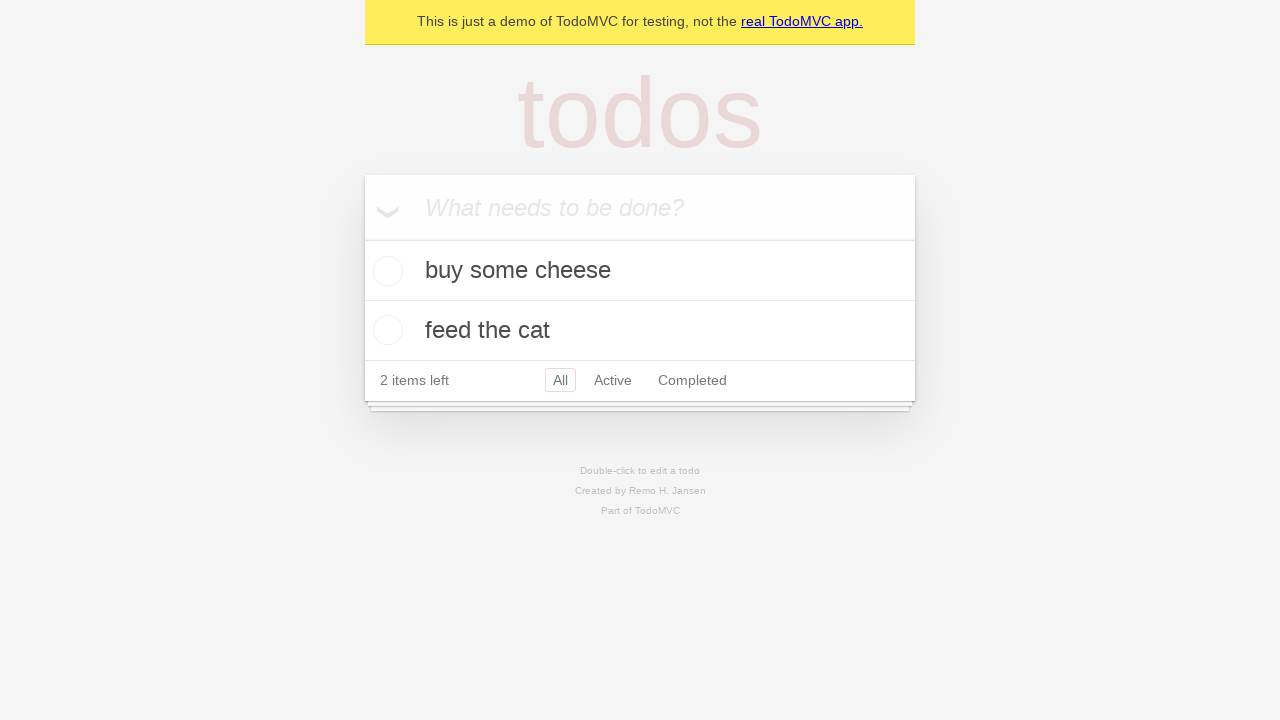

Filled third todo item: 'book a doctors appointment' on internal:attr=[placeholder="What needs to be done?"i]
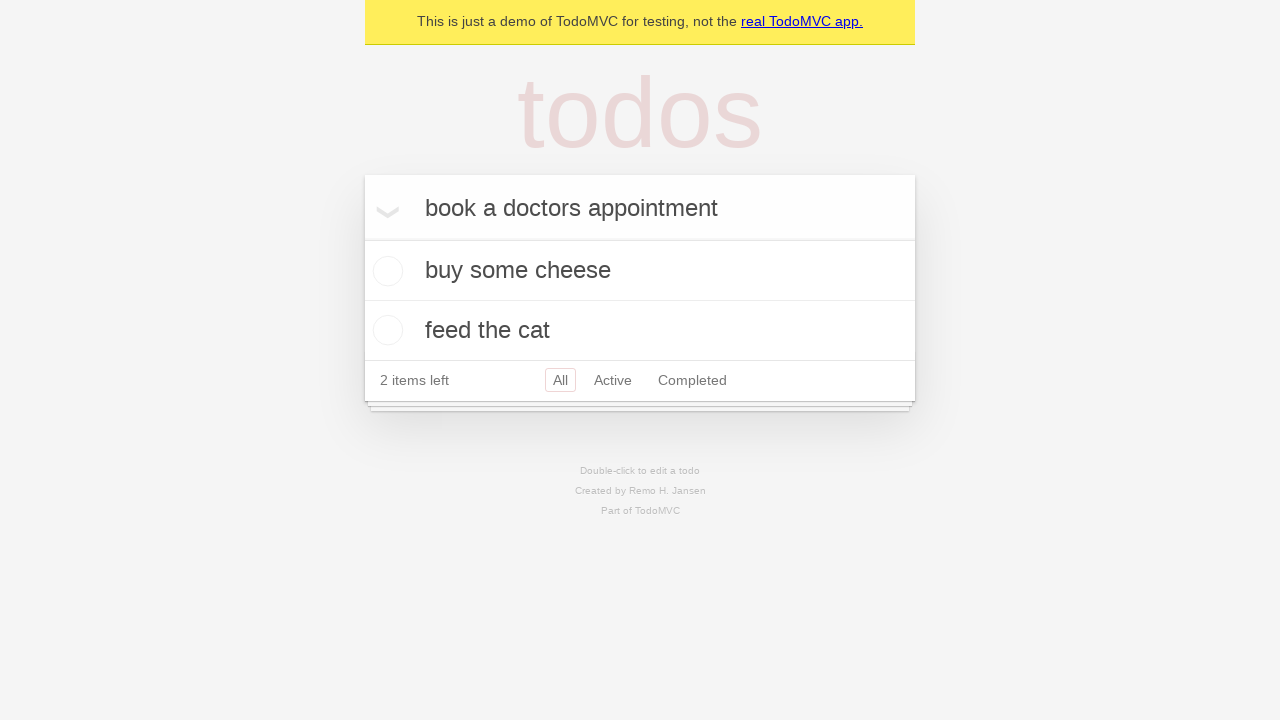

Pressed Enter to create third todo item on internal:attr=[placeholder="What needs to be done?"i]
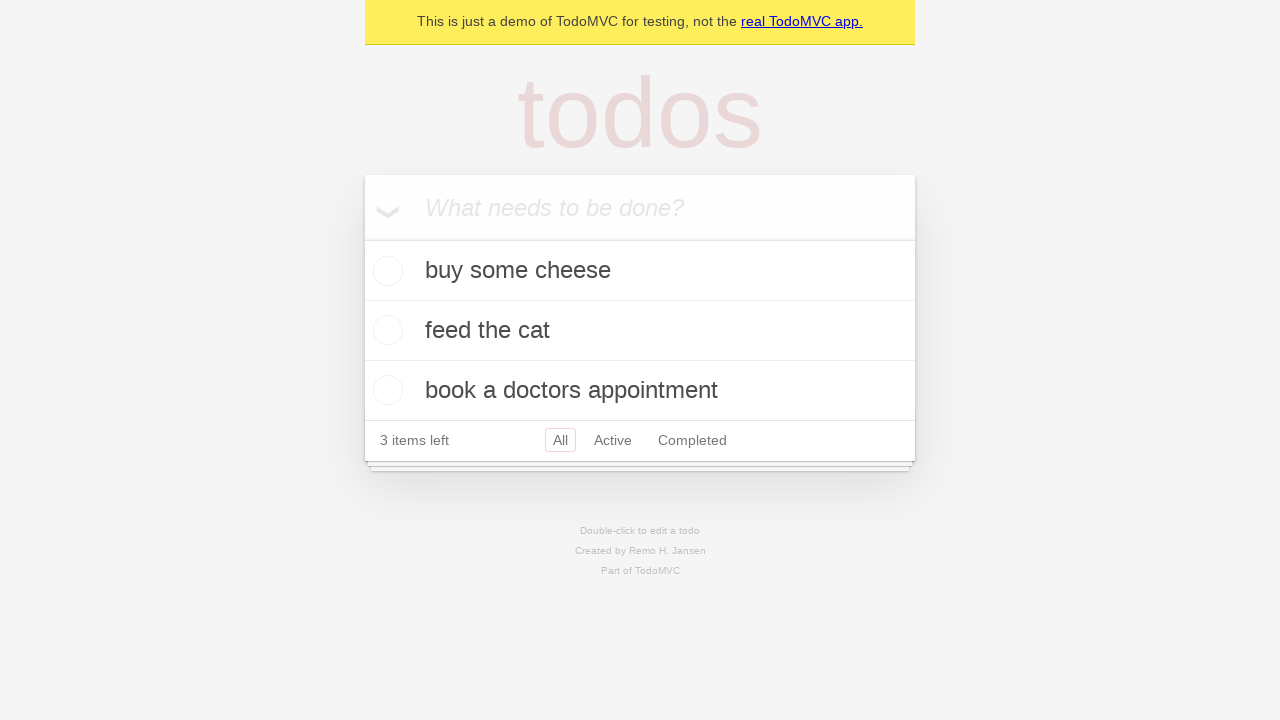

Verified all todo items loaded by waiting for todo count element
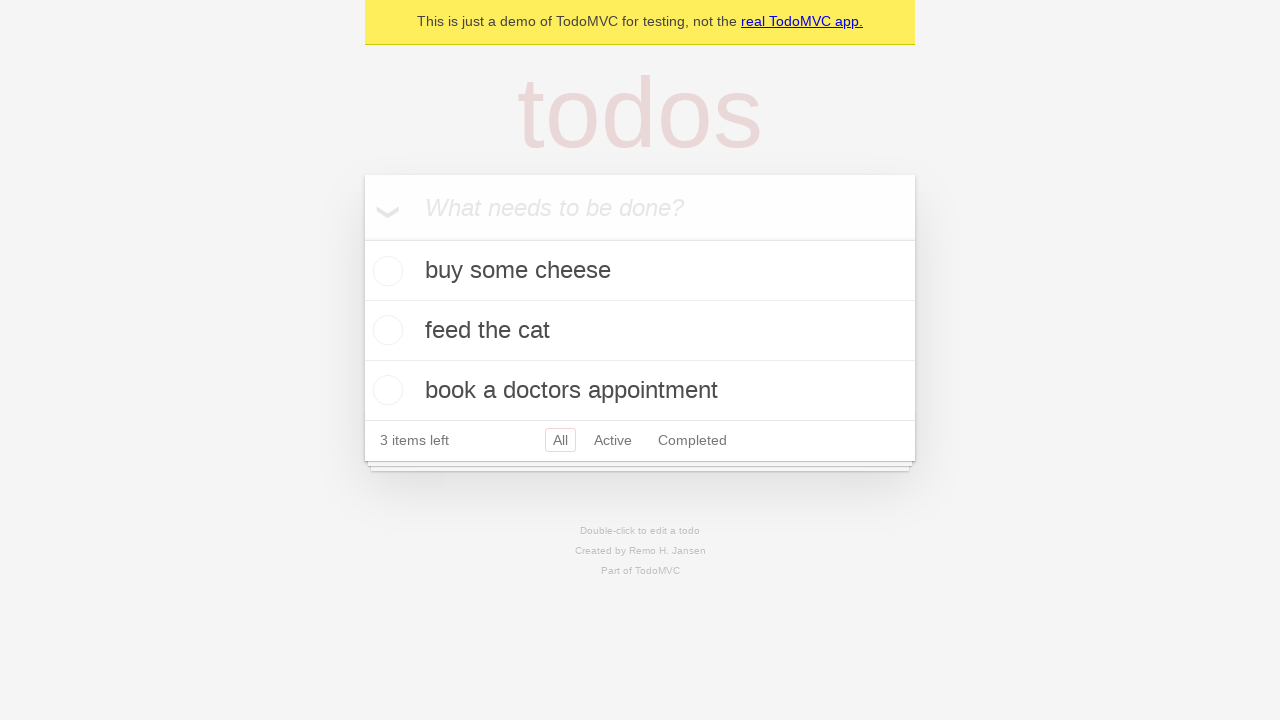

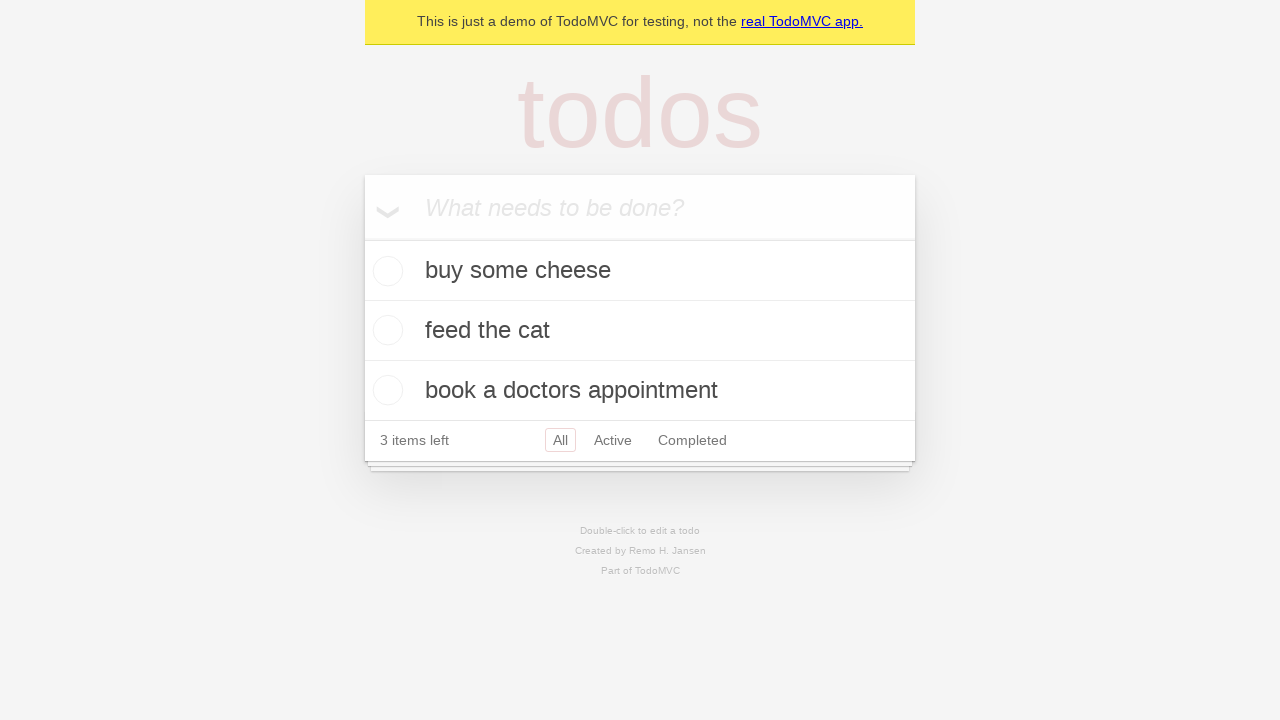